Tests horizontal slider functionality by clicking the slider and pressing the up arrow key to increment its value

Starting URL: http://the-internet.herokuapp.com/horizontal_slider

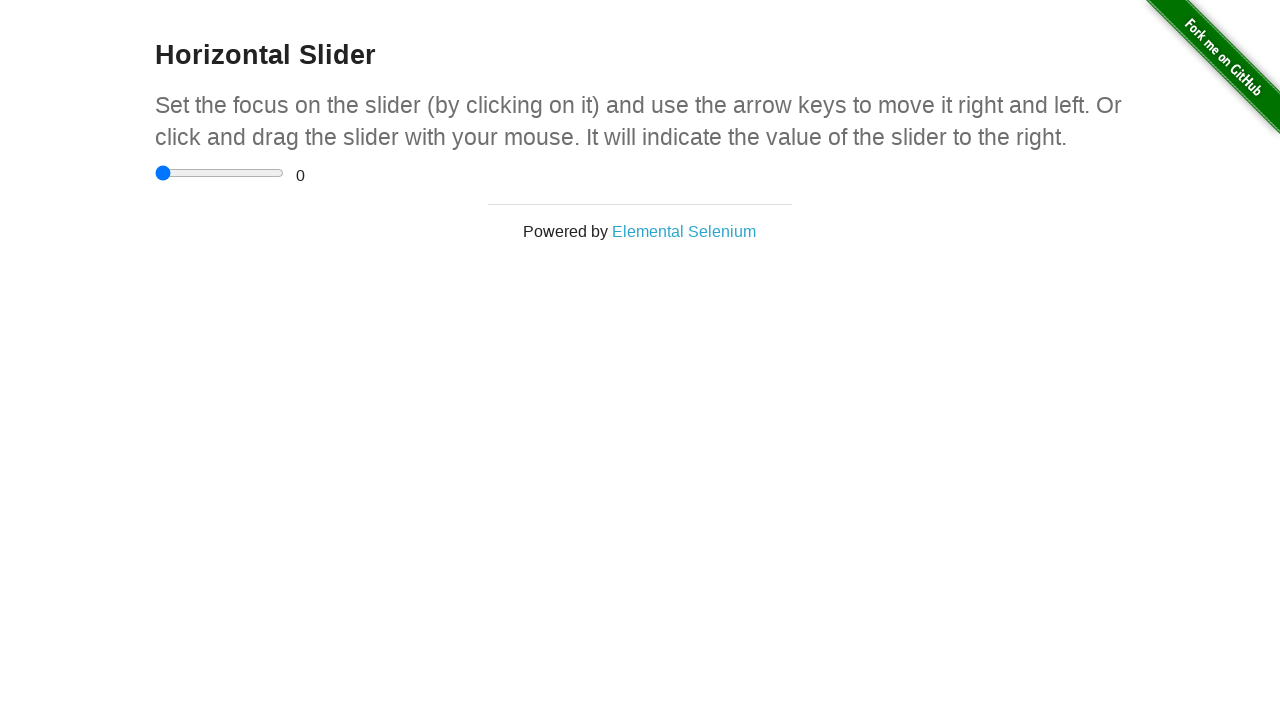

Located and waited for horizontal slider element to be ready
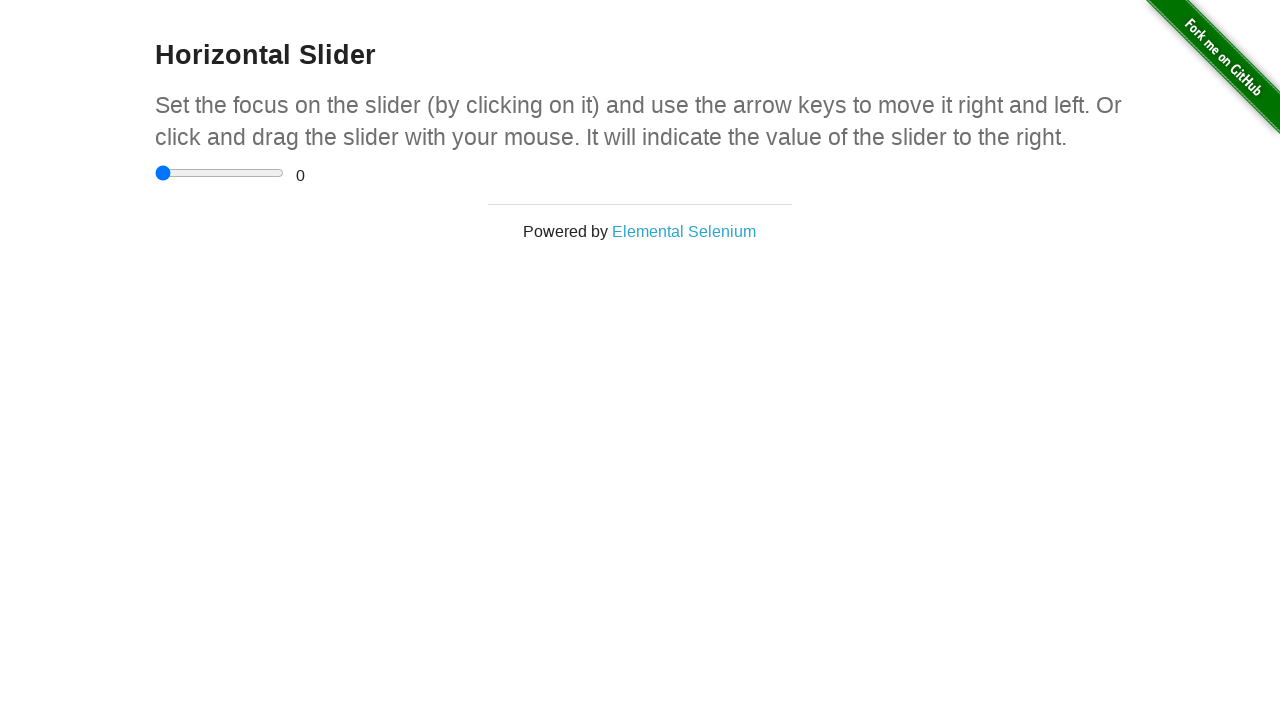

Clicked on the slider to focus it at (220, 173) on .sliderContainer > input:nth-child(1)
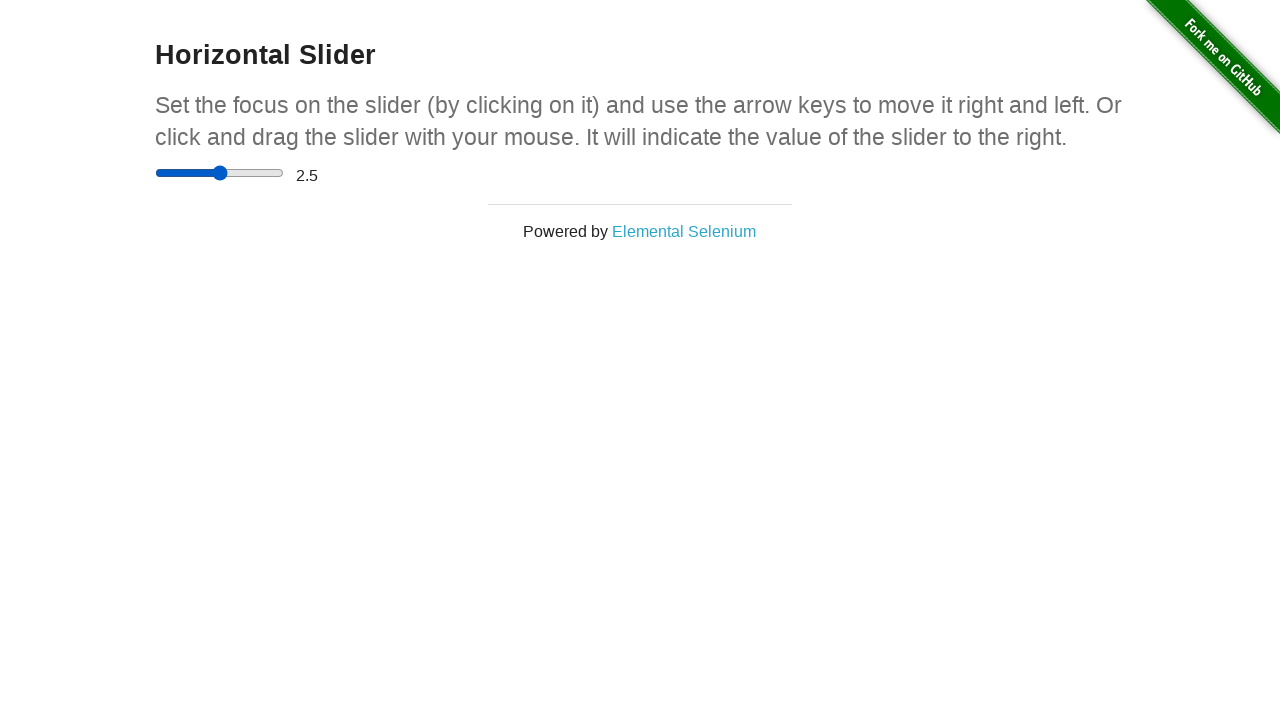

Pressed up arrow key to increment slider value on .sliderContainer > input:nth-child(1)
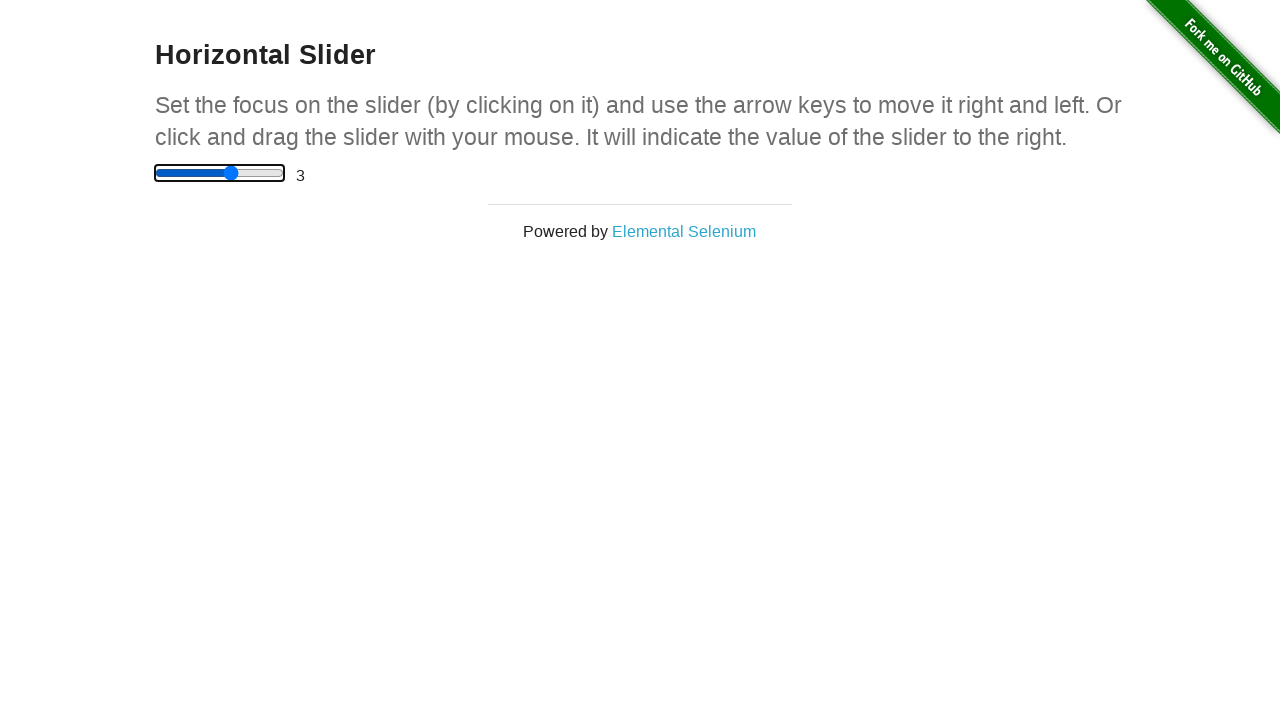

Located and waited for range value display element
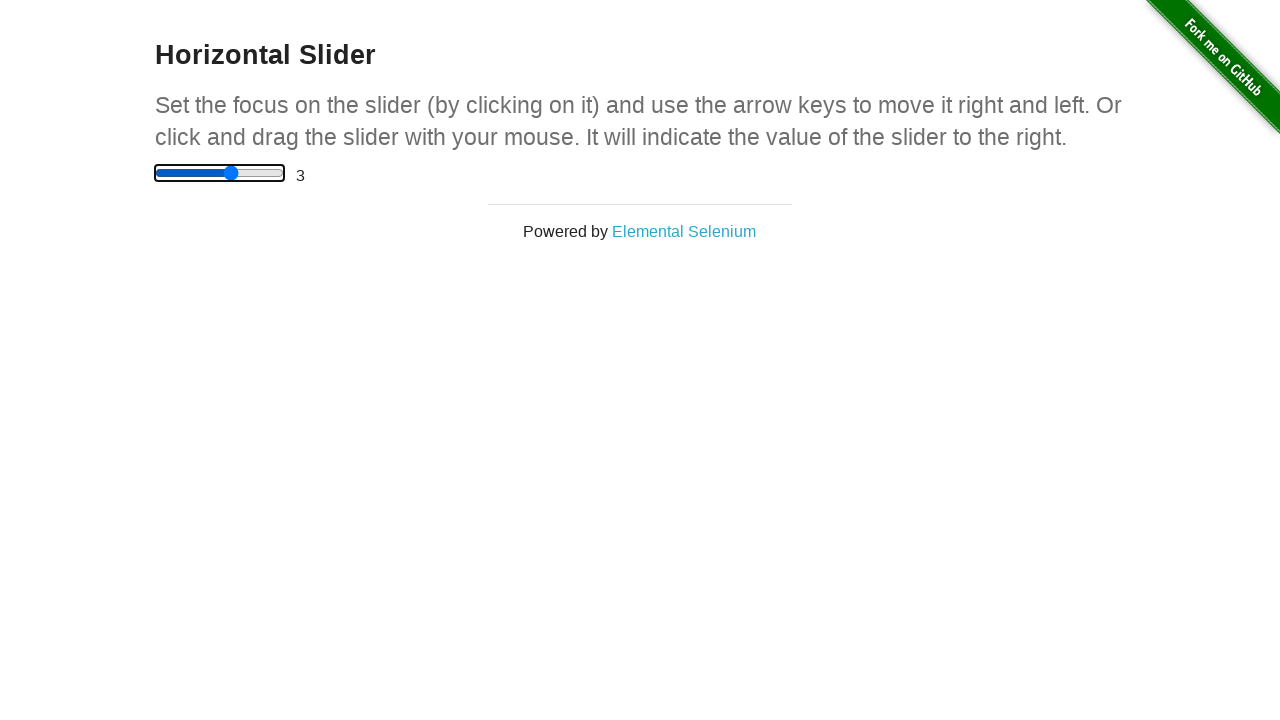

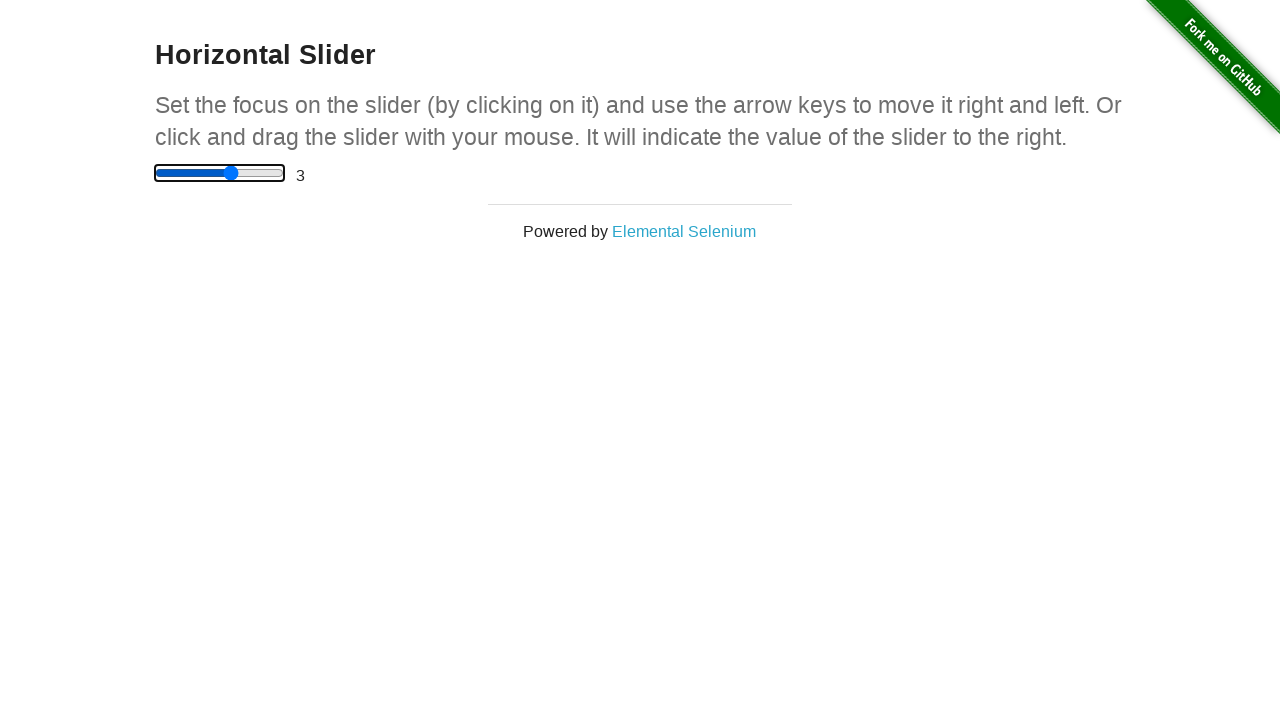